Tests adding specific products (Cauliflower, Cucumber, Tomato) to cart by iterating through product list and clicking add buttons for matching items

Starting URL: https://rahulshettyacademy.com/seleniumPractise/

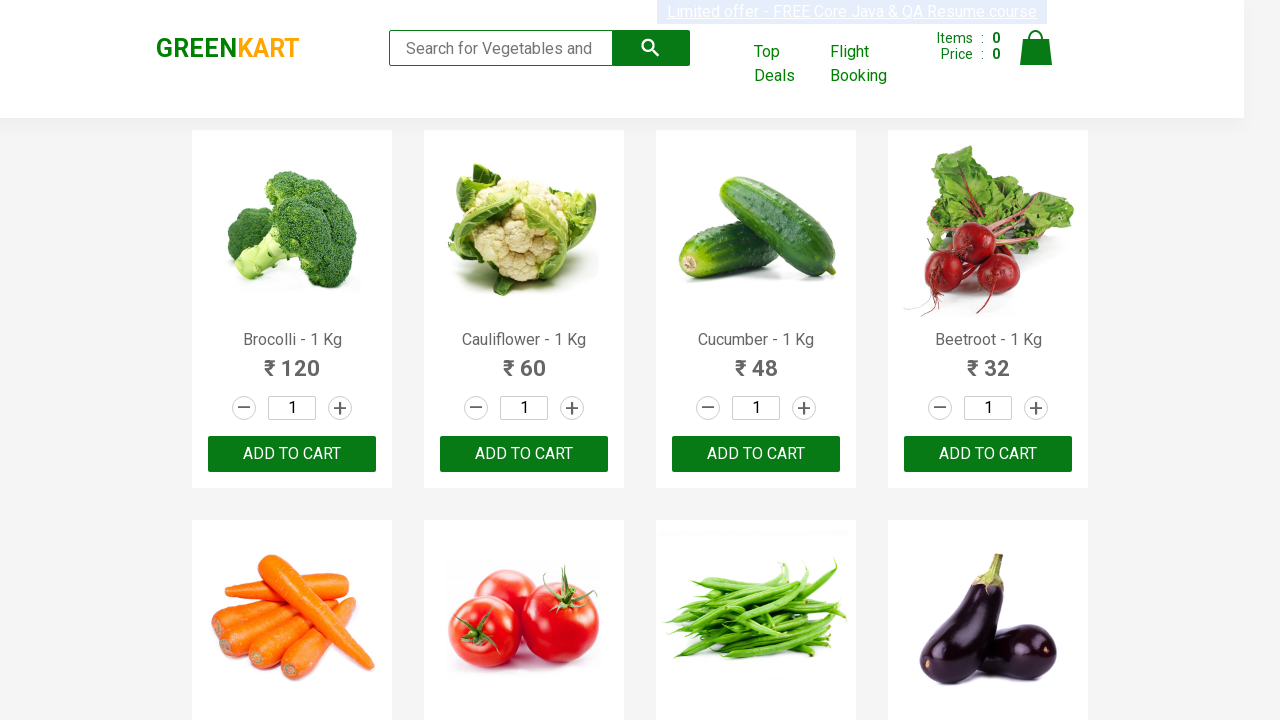

Waited for product elements to load
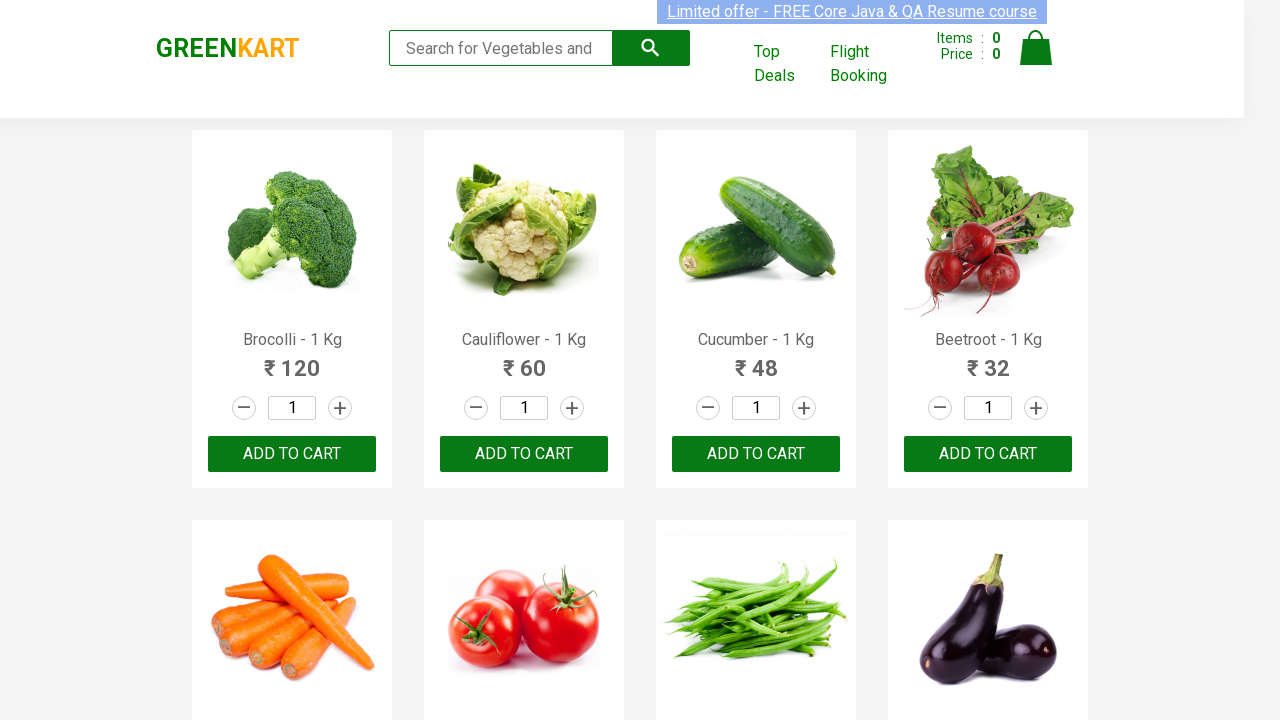

Retrieved all product name elements from the page
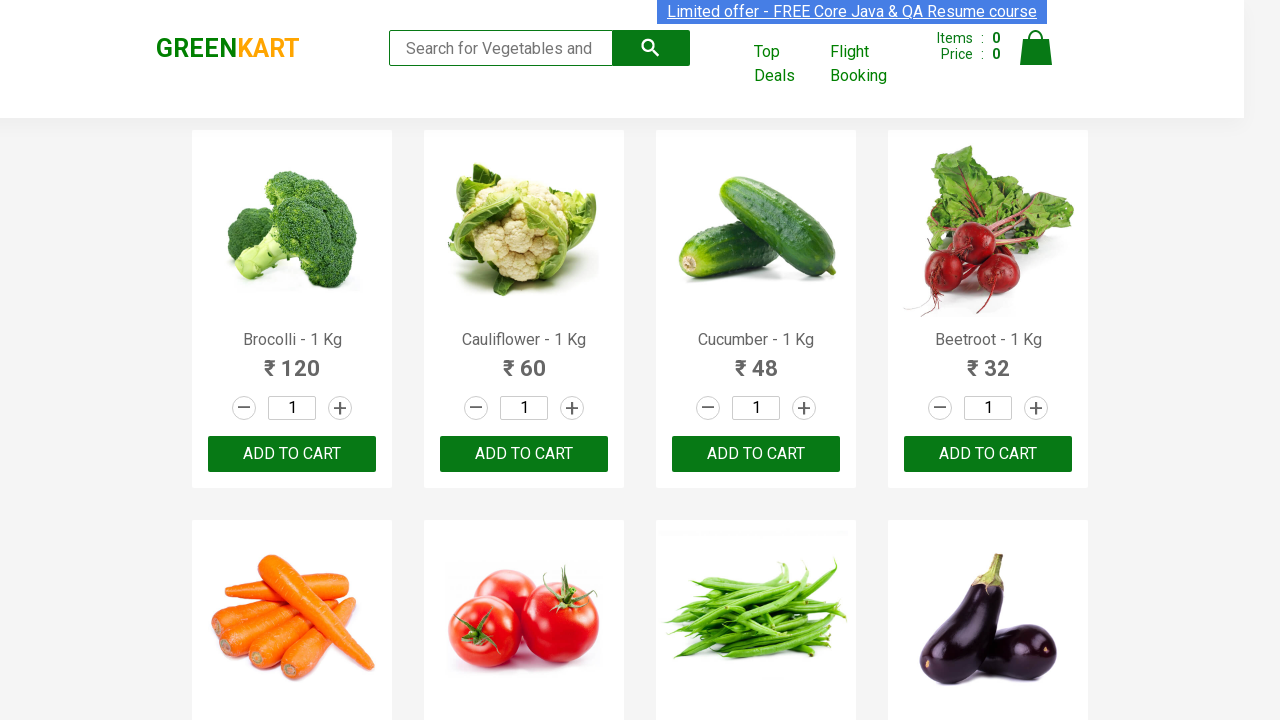

Added Cauliflower to cart (item 1 of 3)
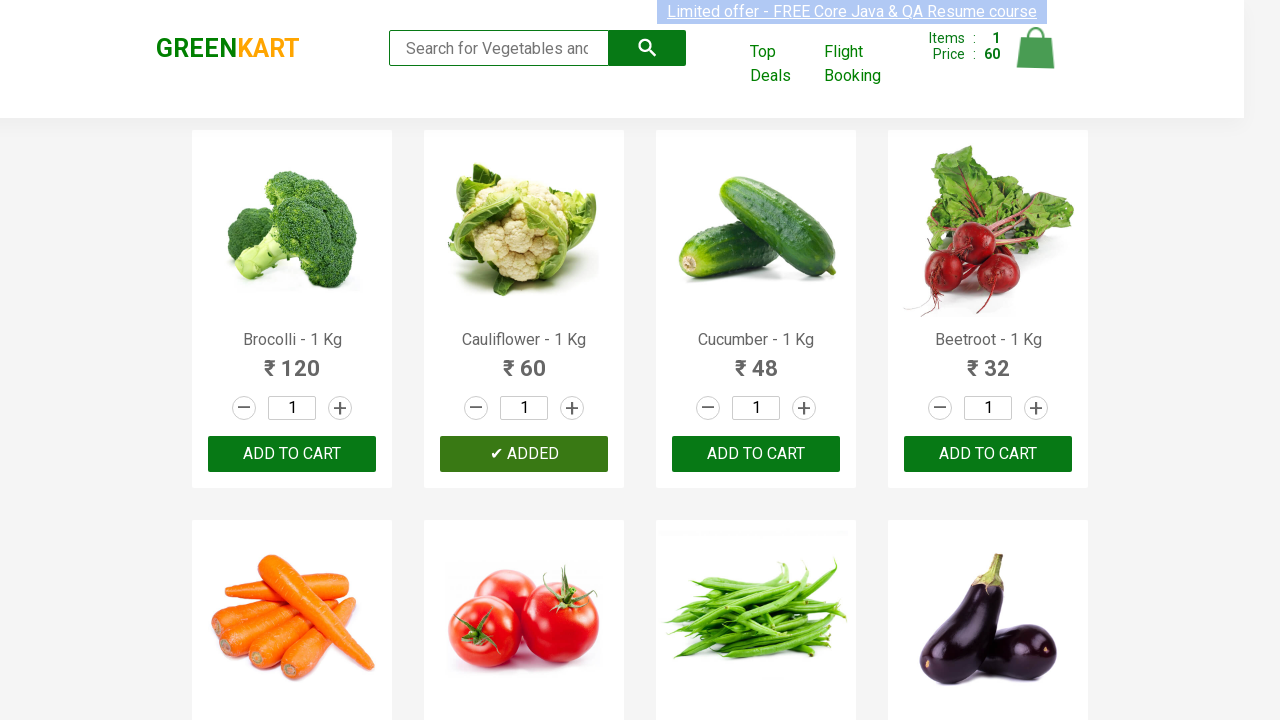

Added Cucumber to cart (item 2 of 3)
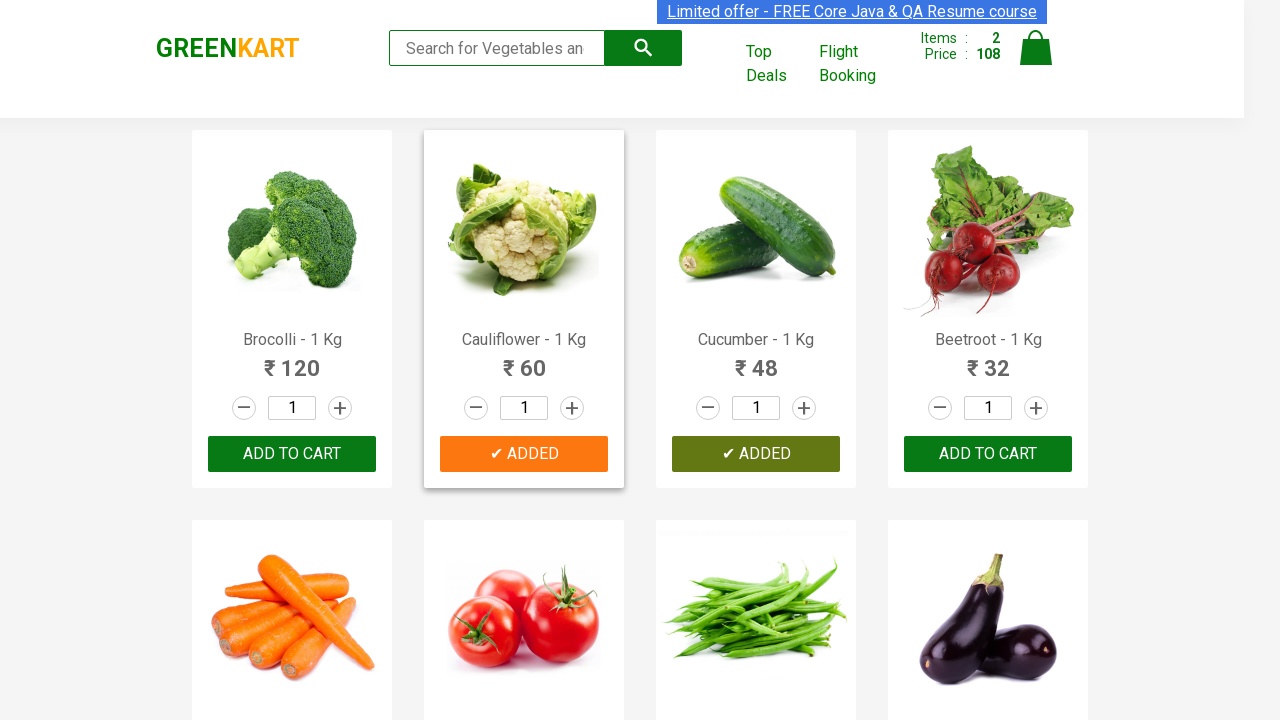

Added Tomato to cart (item 3 of 3)
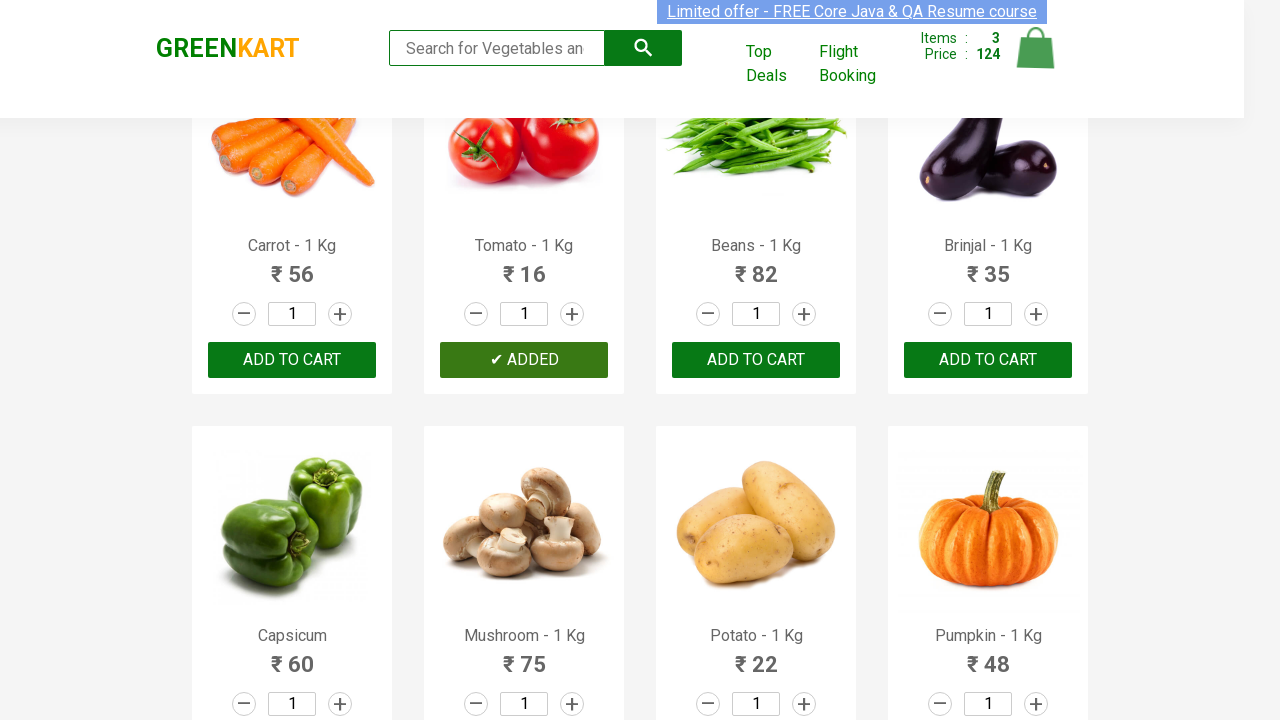

All 3 required items have been added to cart - stopping iteration
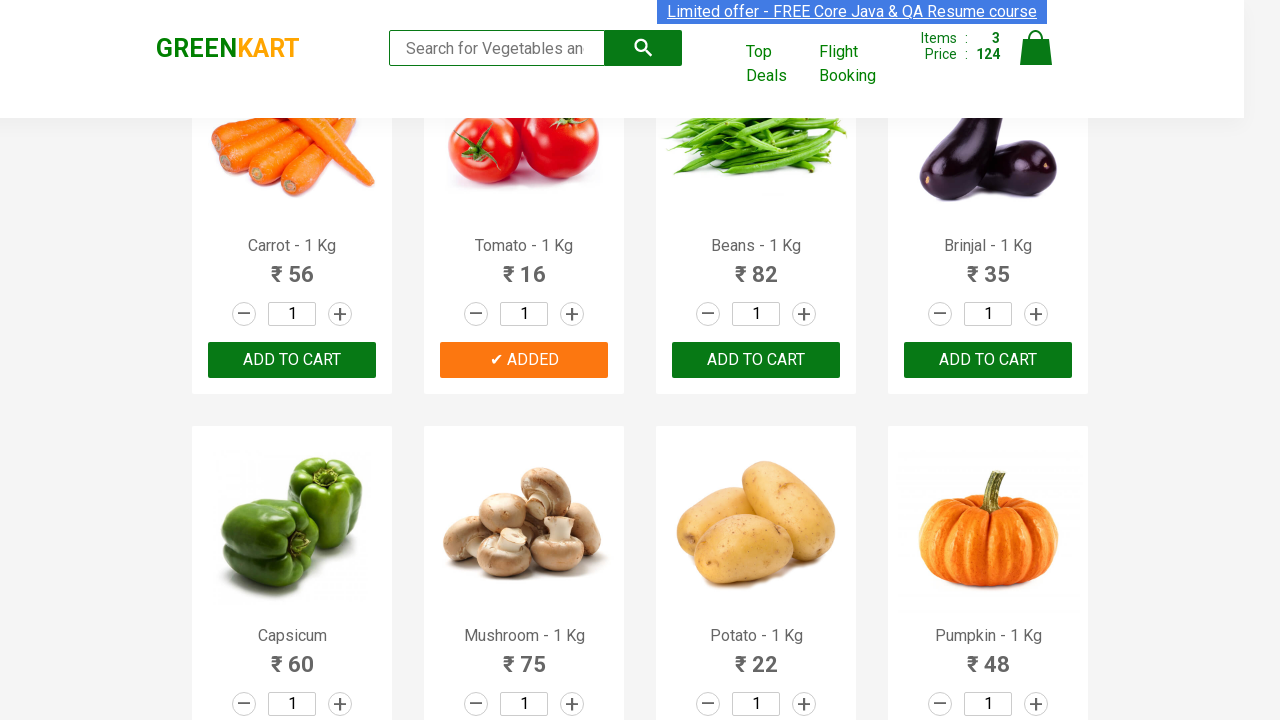

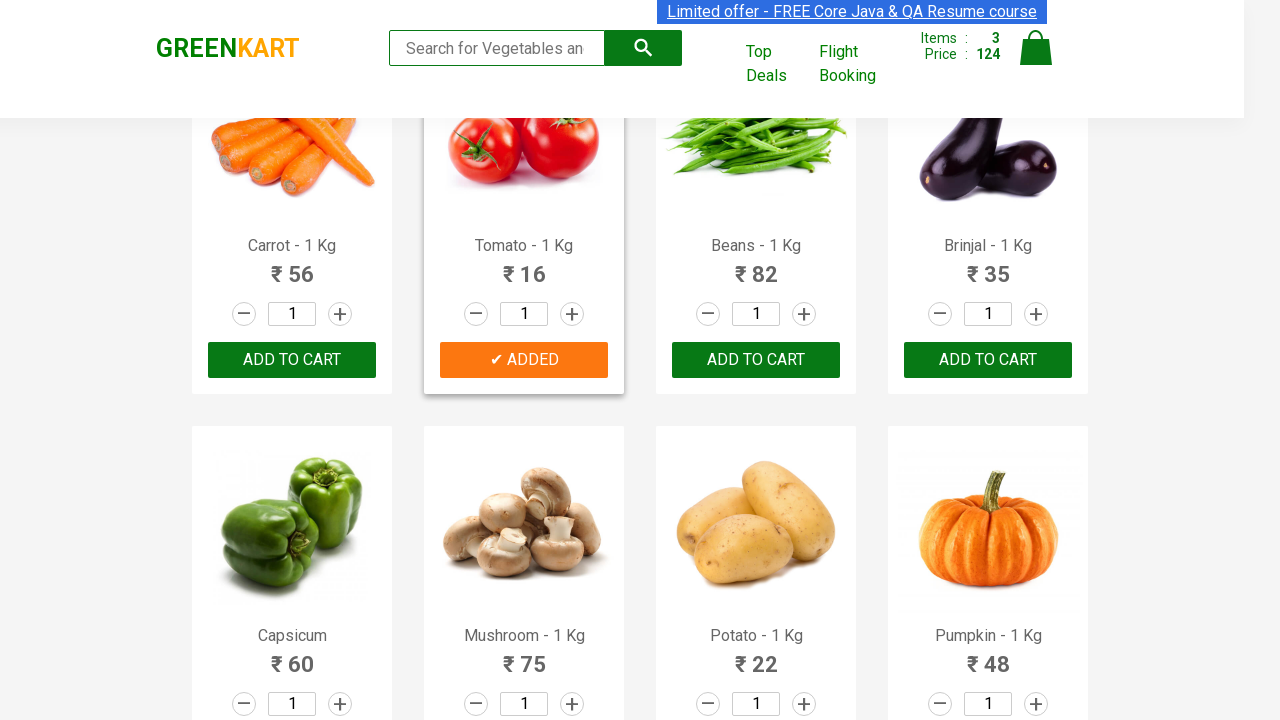